Tests auto-filling a simple registration form with first name, last name, city, and country fields, then submits the form

Starting URL: http://suninjuly.github.io/simple_form_find_task.html

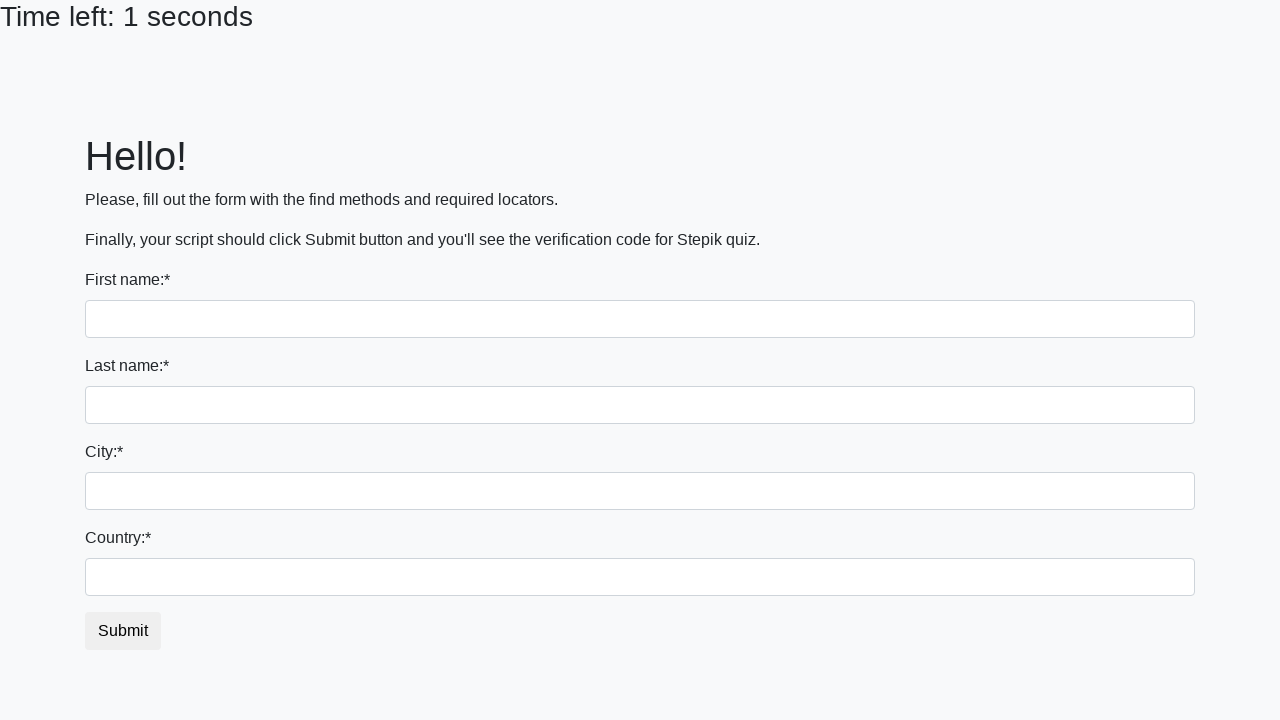

Filled first name field with 'Jane' on input:first-of-type
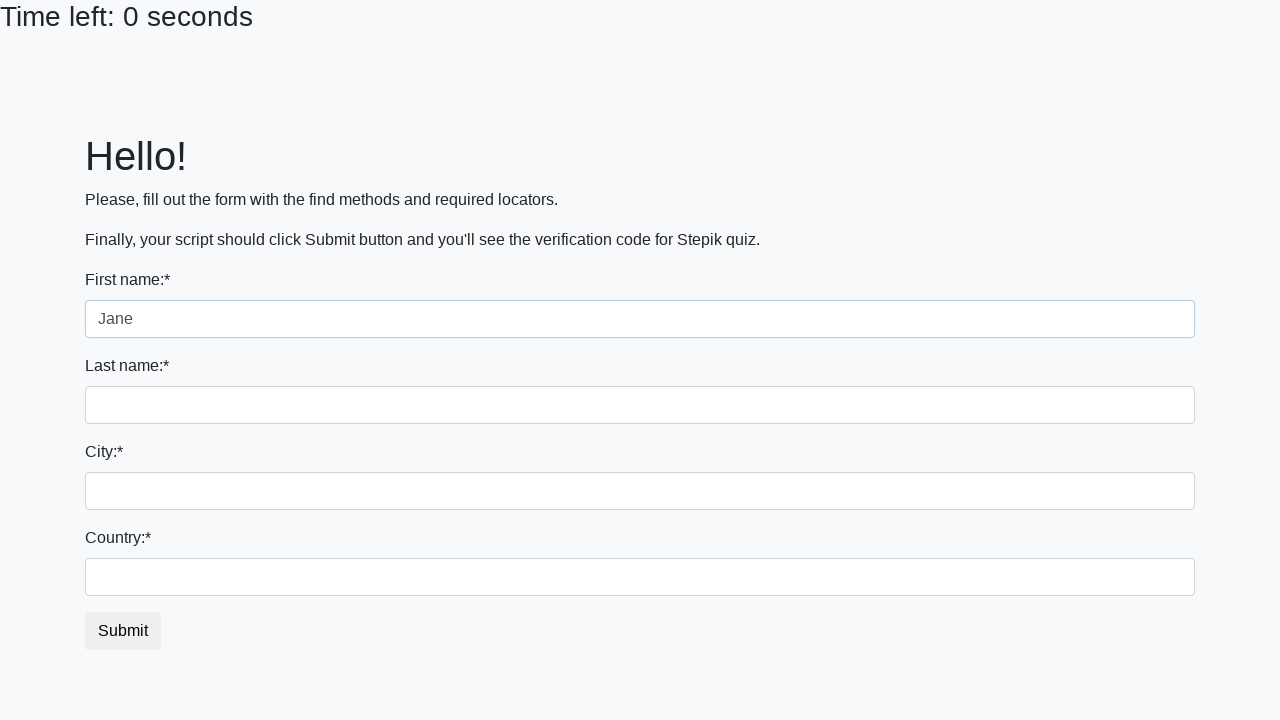

Filled last name field with 'Hopper' on input[name='last_name']
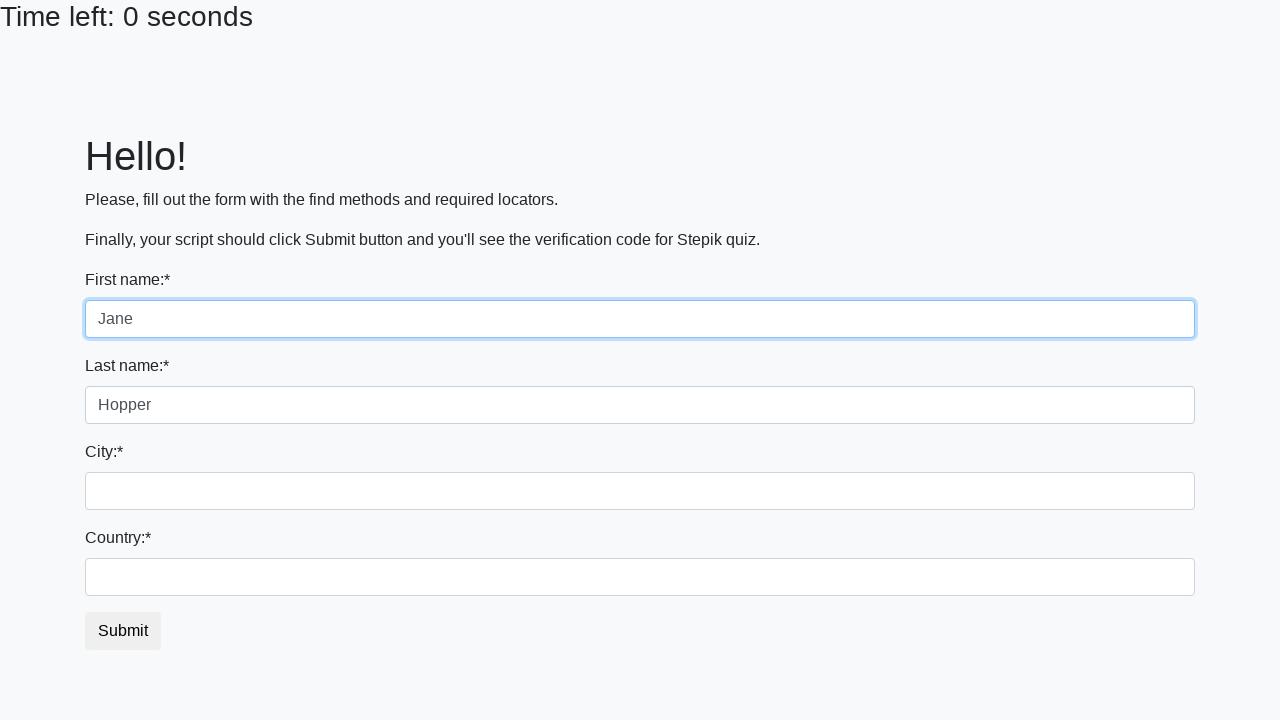

Filled city field with 'Upsidedown' on .form-control.city
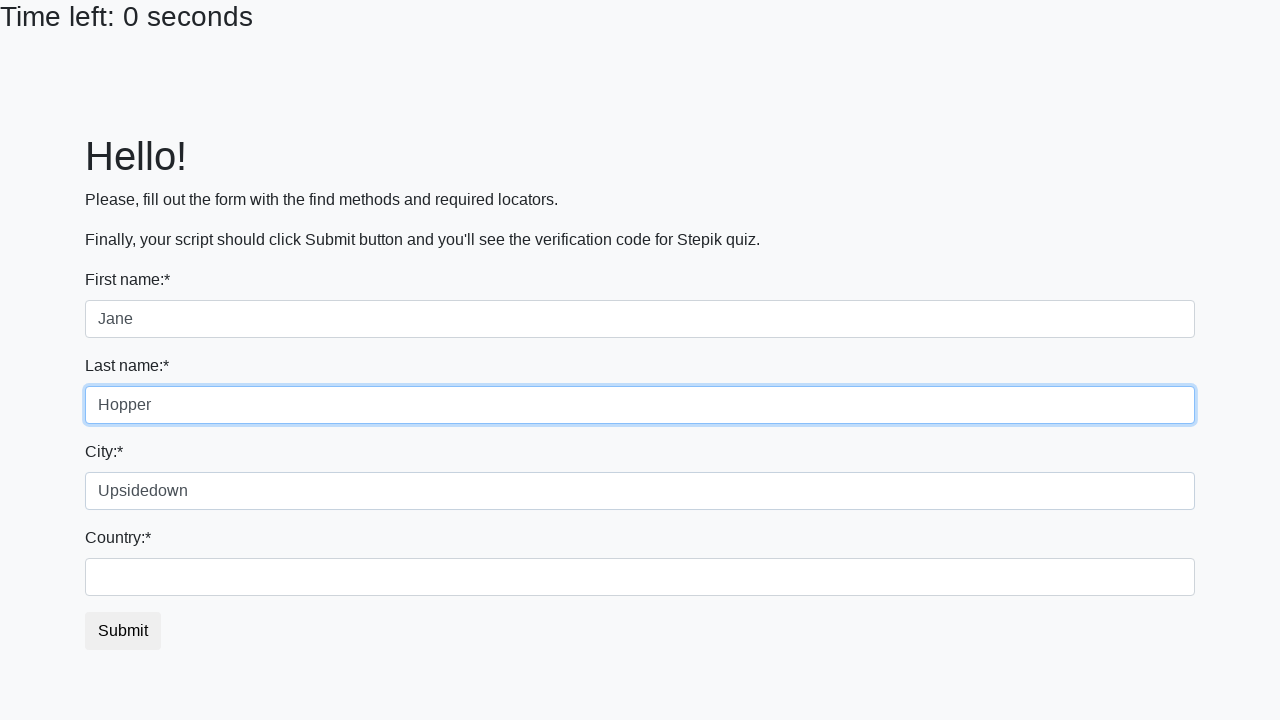

Filled country field with 'Wonder country' on #country
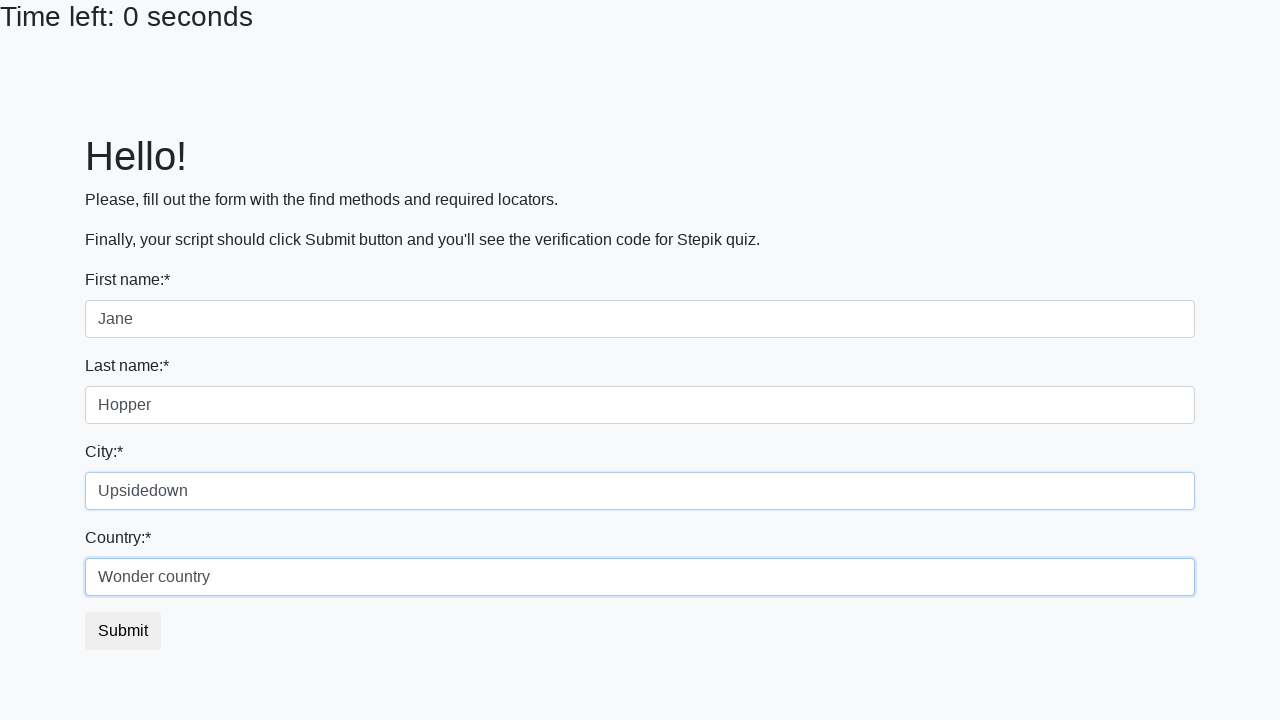

Clicked submit button to submit the form at (123, 631) on #submit_button
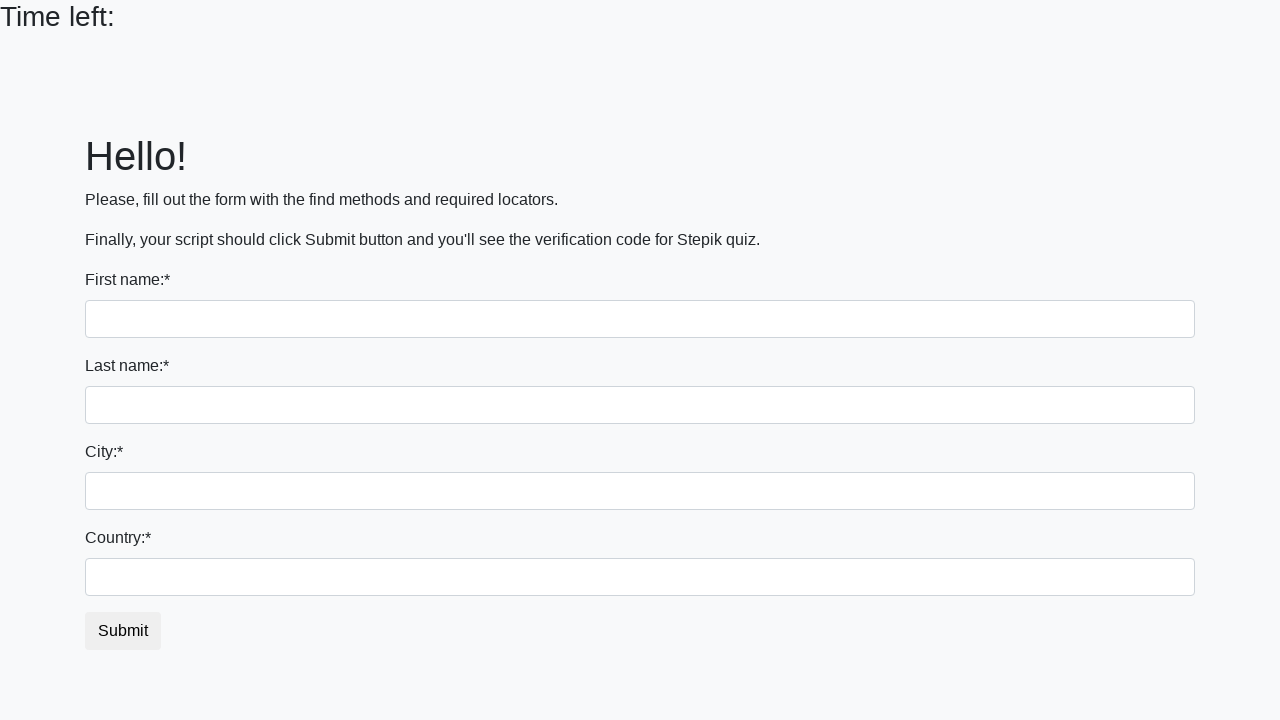

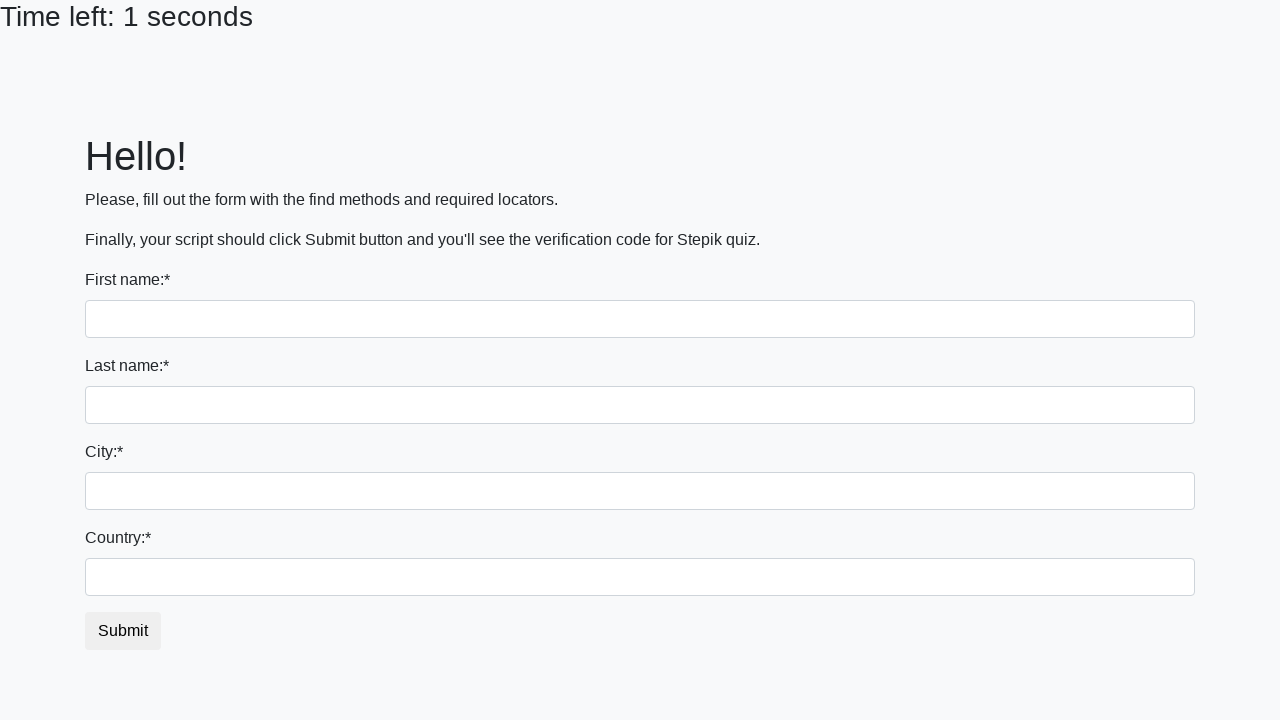